Tests auto-suggest dropdown functionality by typing a partial query, waiting for suggestions to appear, and selecting a specific option from the dropdown list

Starting URL: https://rahulshettyacademy.com/dropdownsPractise/

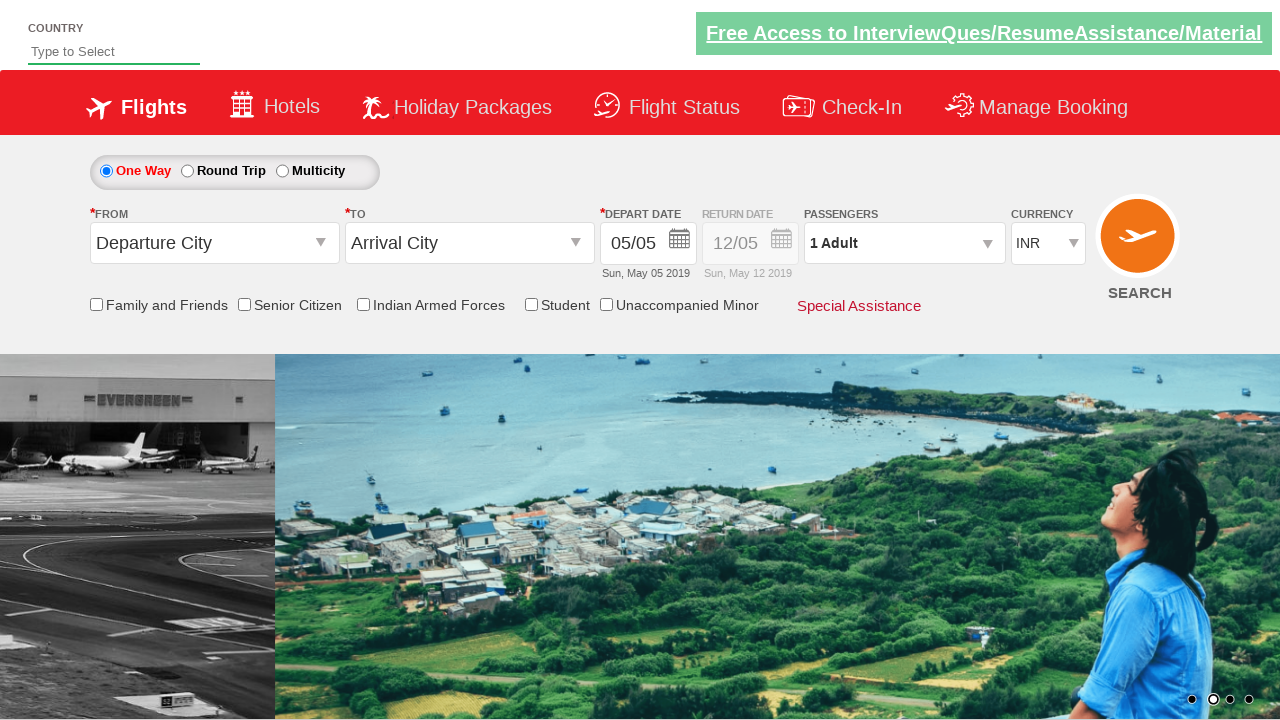

Navigated to dropdown practice page
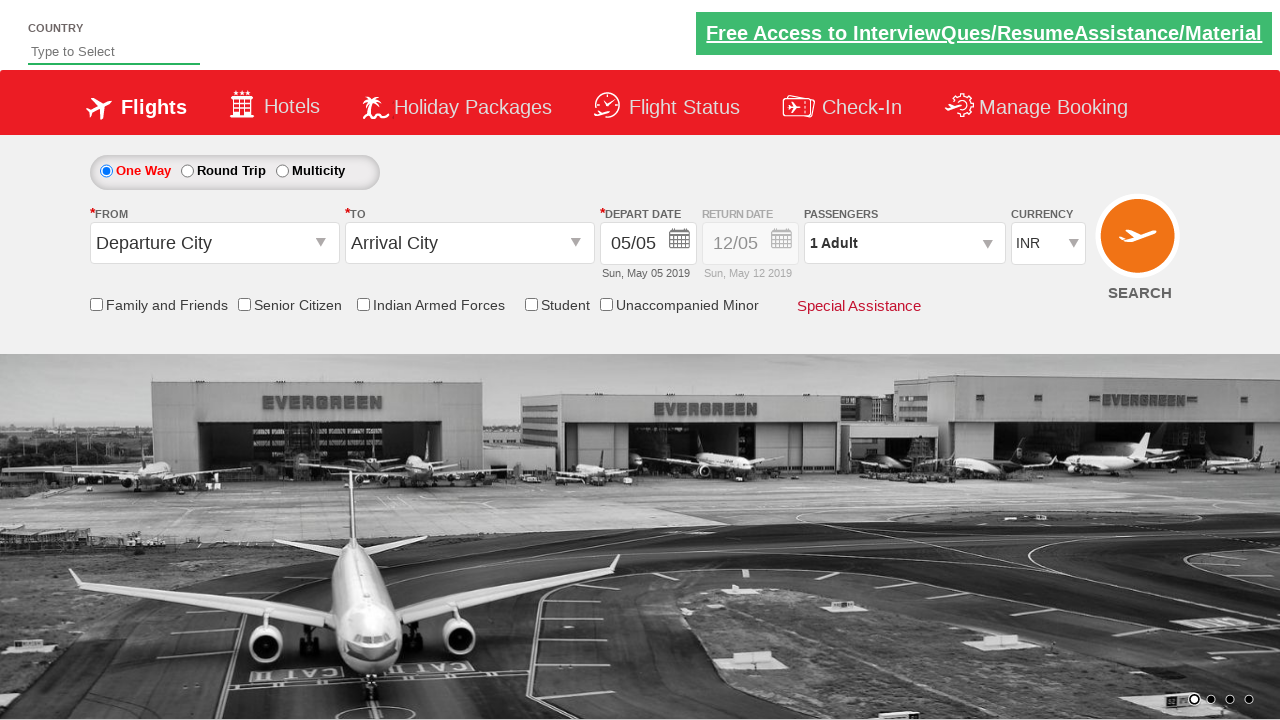

Typed 'ind' in auto-suggest field on #autosuggest
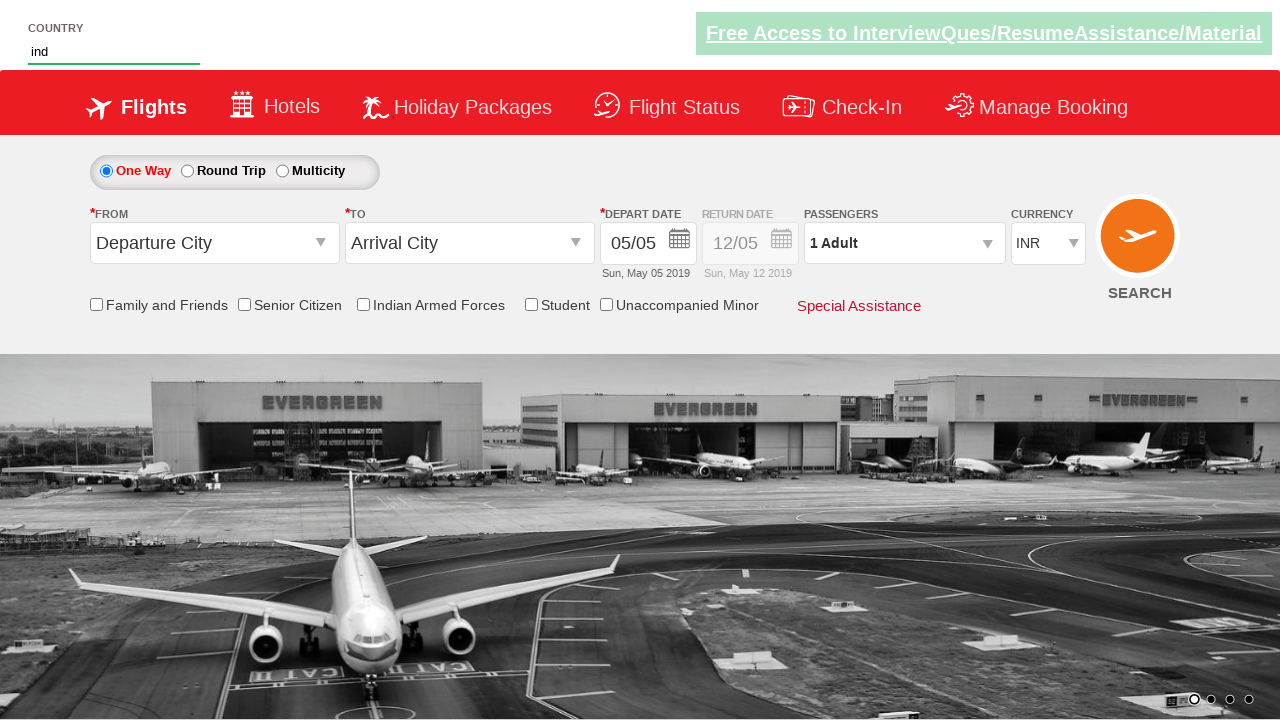

Auto-suggest dropdown options appeared
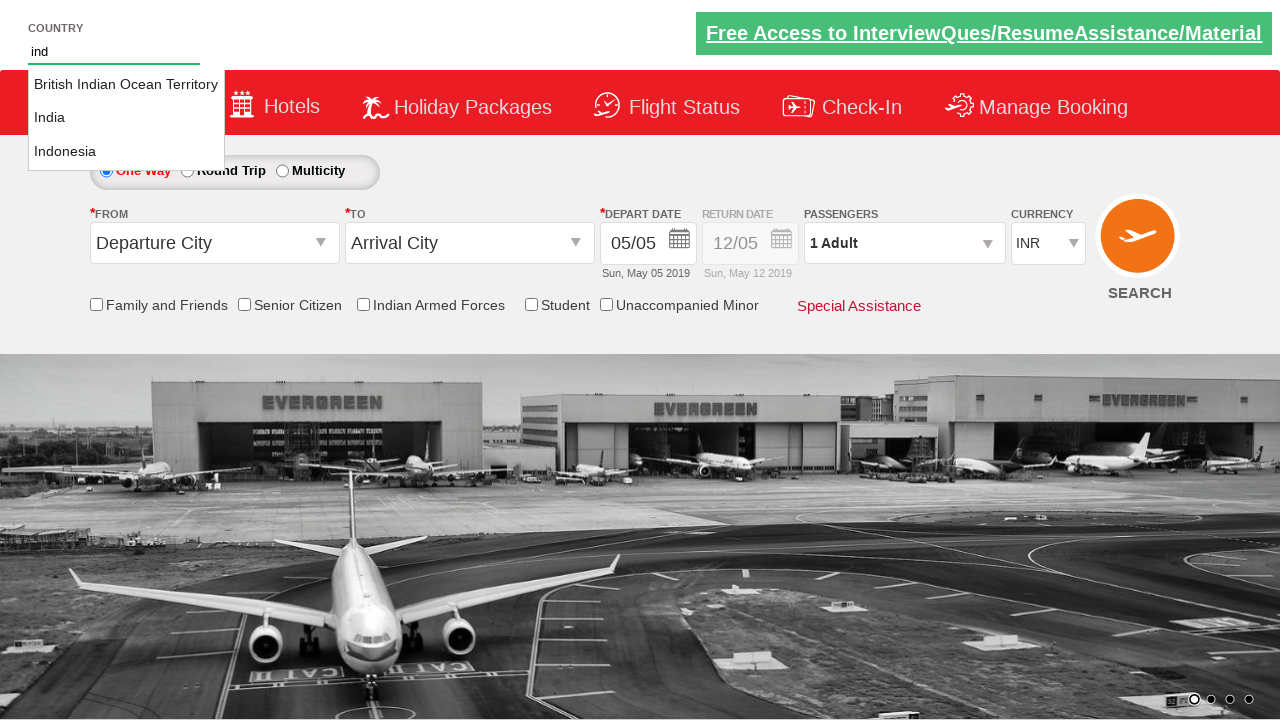

Retrieved all auto-suggest options
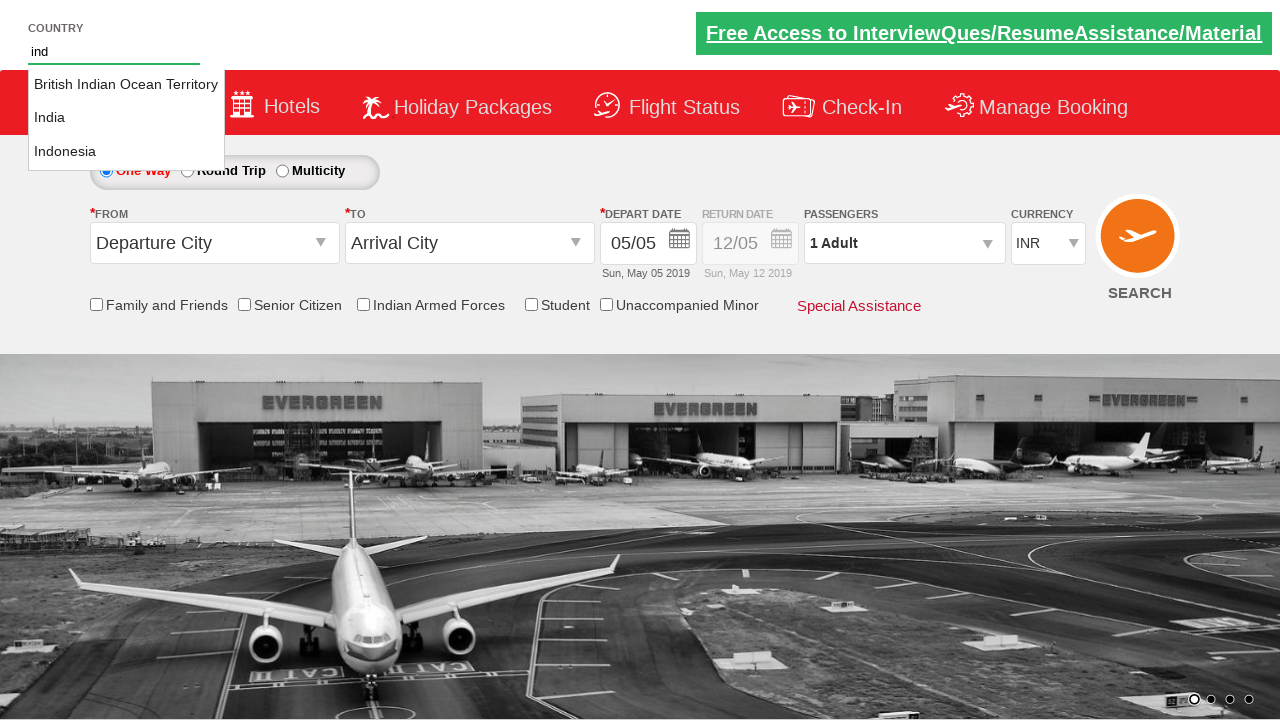

Selected 'India' from auto-suggest dropdown at (126, 118) on li.ui-menu-item a >> nth=1
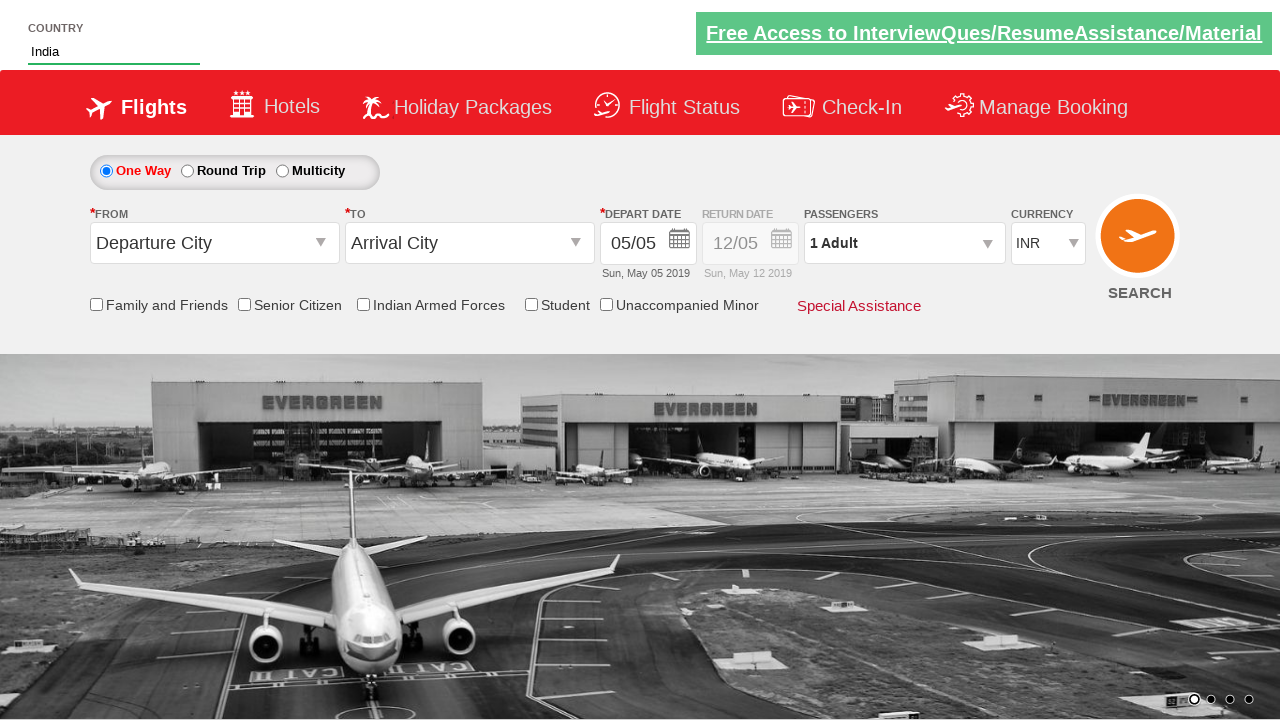

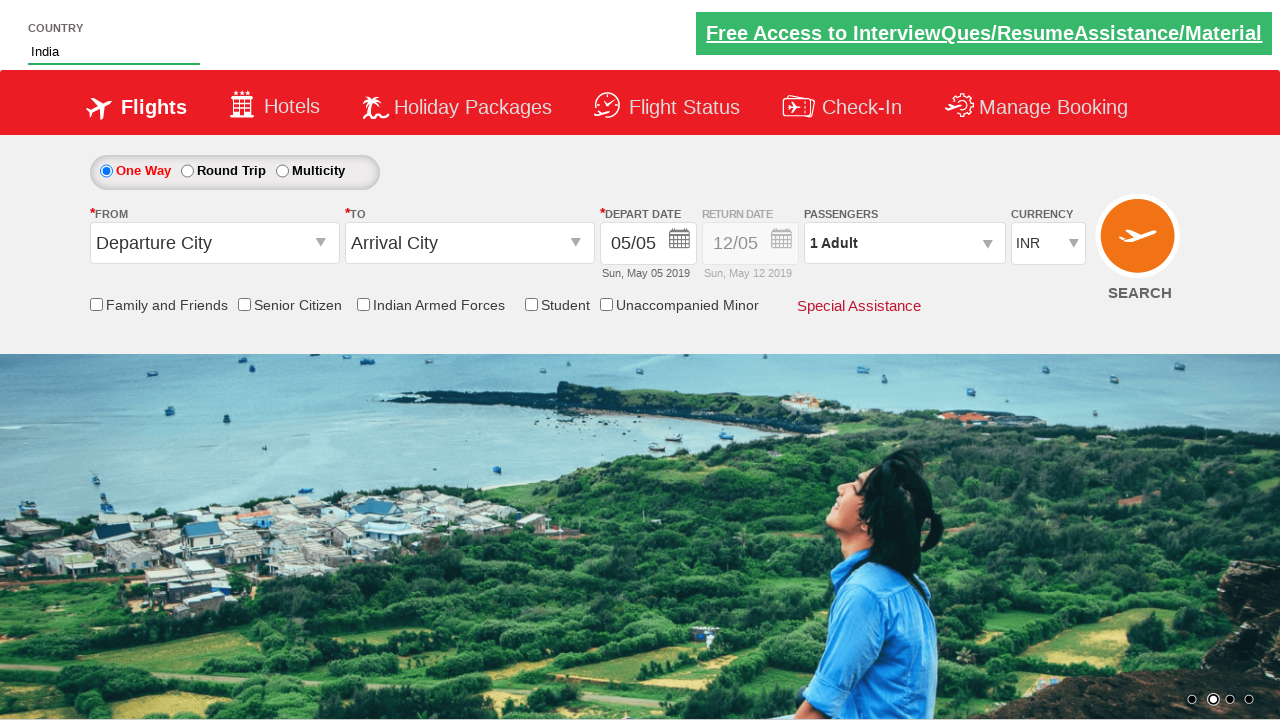